Tests that the Gas Mileage Calculator page loads correctly by verifying the page title matches the expected value.

Starting URL: https://www.calculator.net/gas-mileage-calculator.html

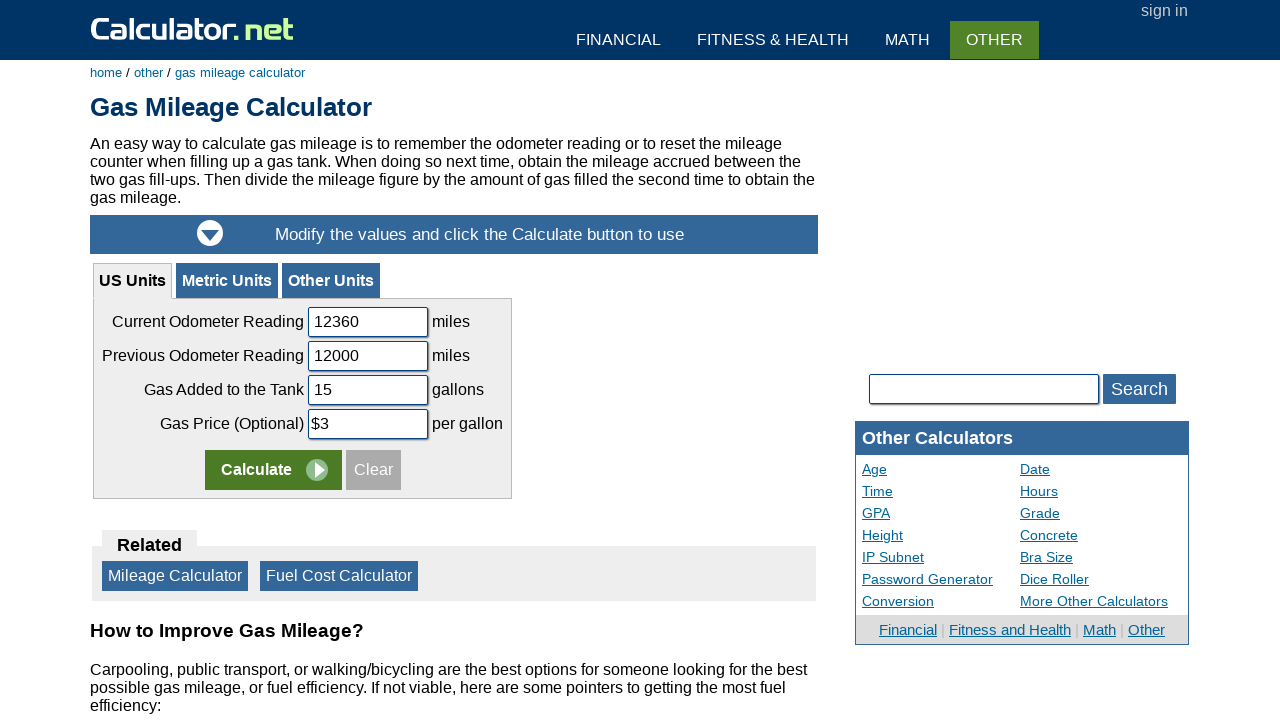

Verified page title matches 'Gas Mileage Calculator'
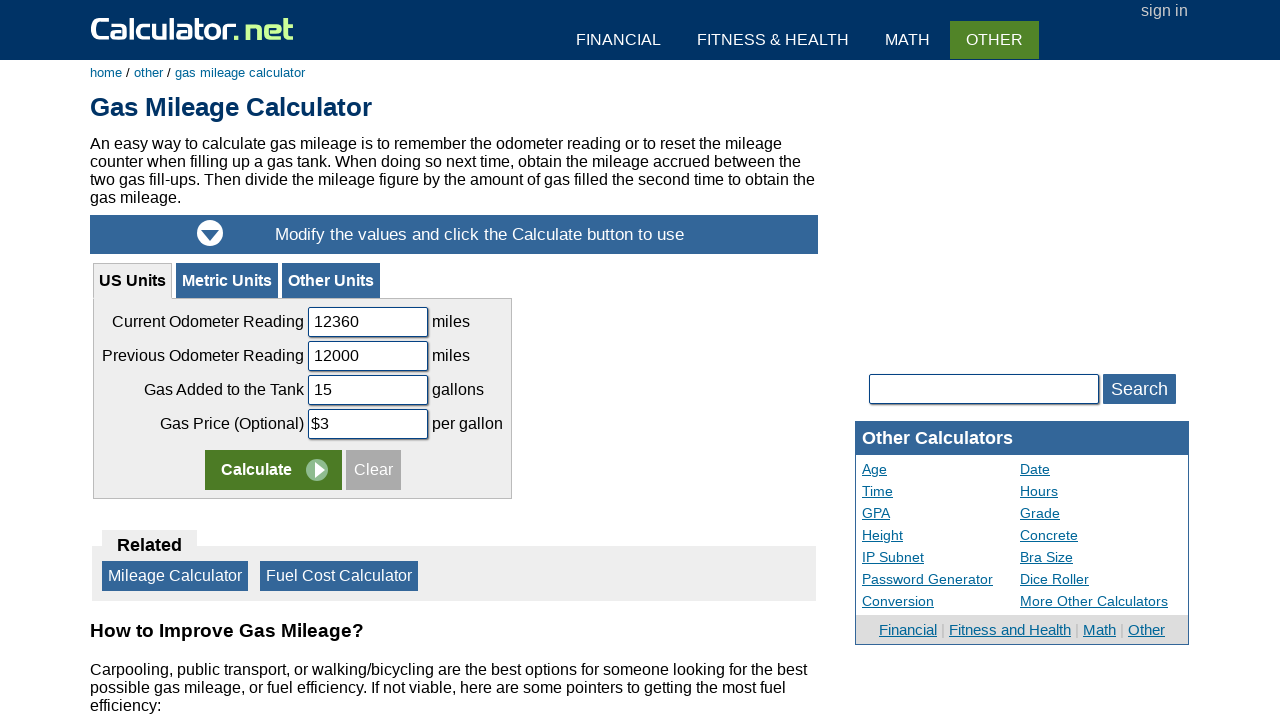

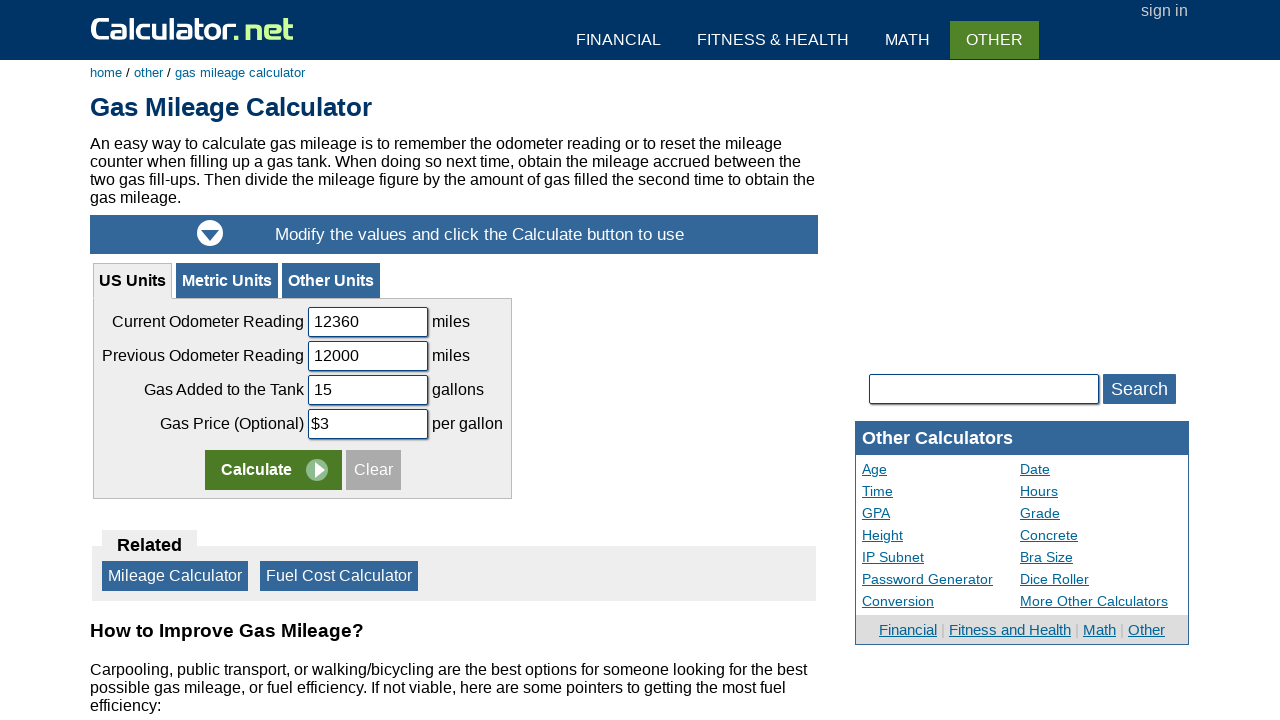